Tests a seller registration form by filling in full name, email, phone number, business brand, and business description fields, then submitting the form

Starting URL: https://shopdemo-alex-hot.koyeb.app/sell

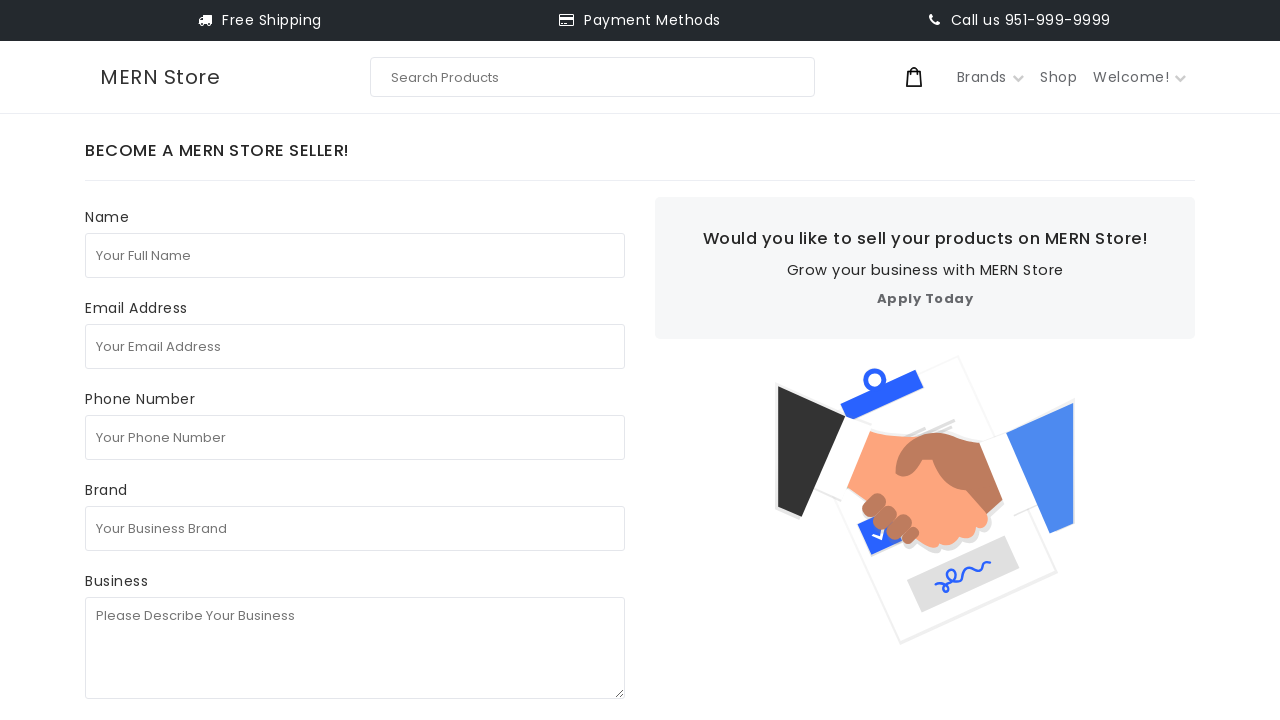

Filled full name field with URL (initial value) on internal:attr=[placeholder="Your Full Name"i]
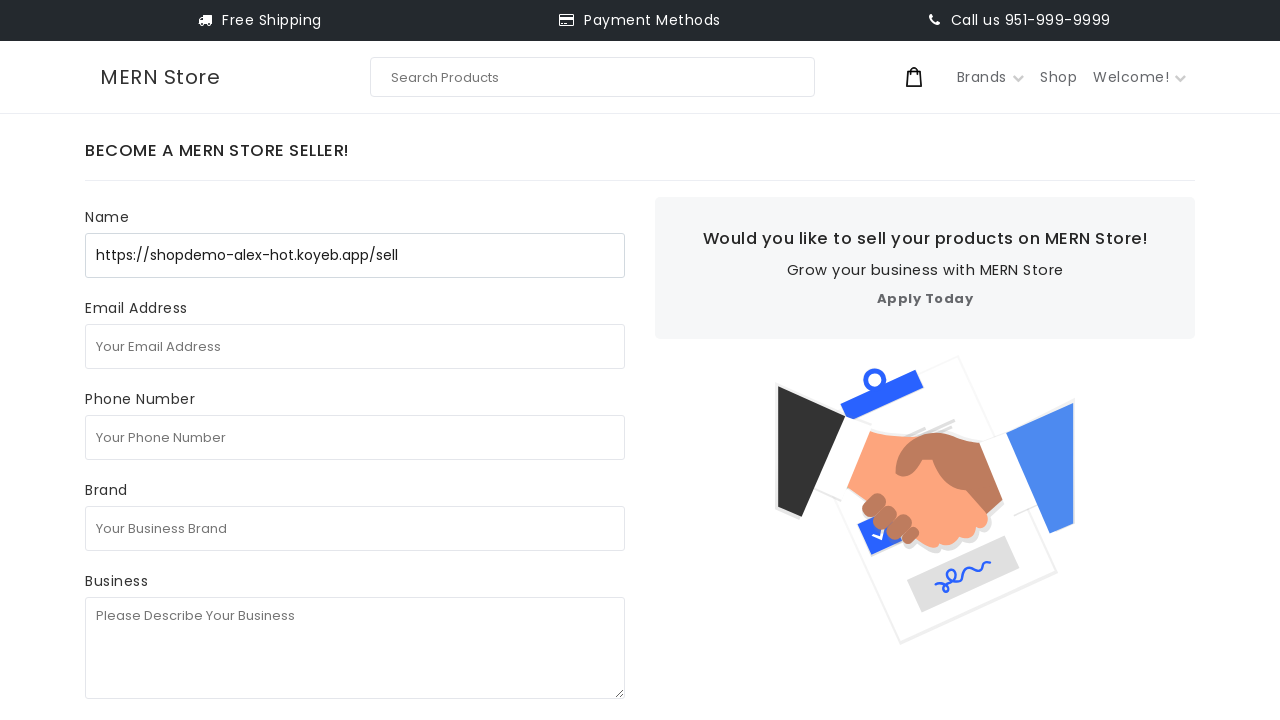

Selected all text in full name field on internal:attr=[placeholder="Your Full Name"i]
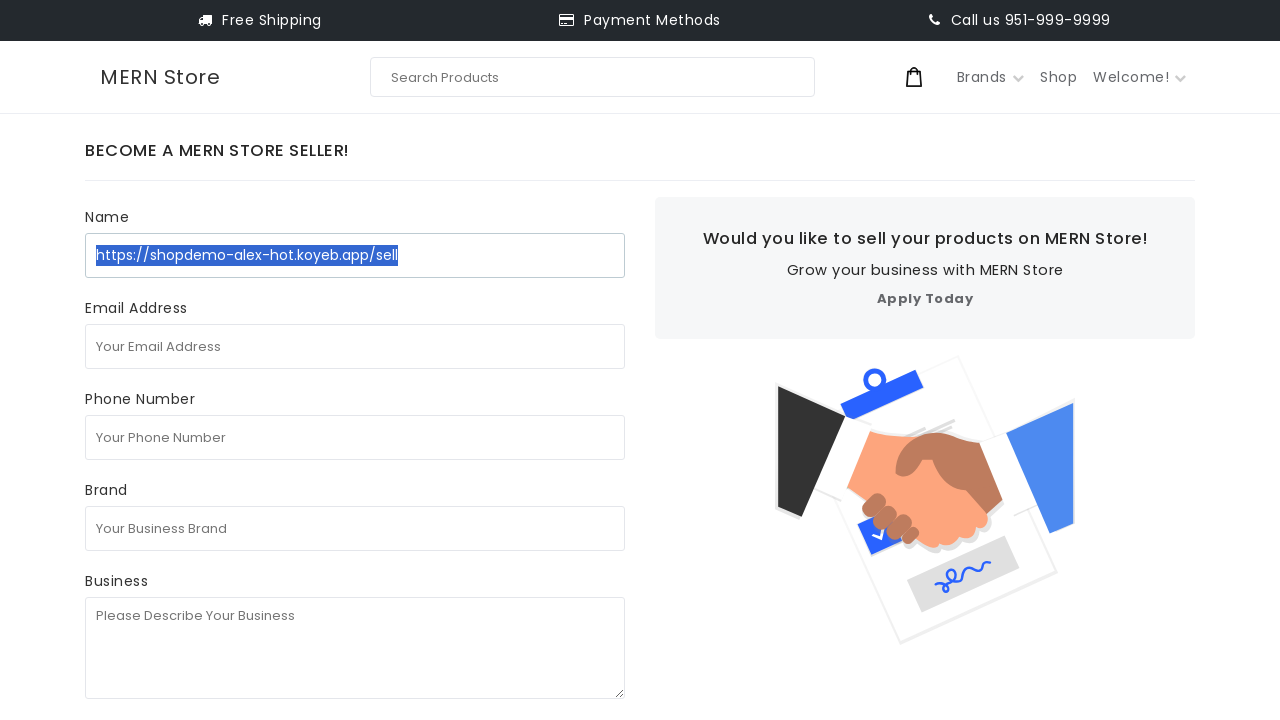

Filled full name field with 'test seller' on internal:attr=[placeholder="Your Full Name"i]
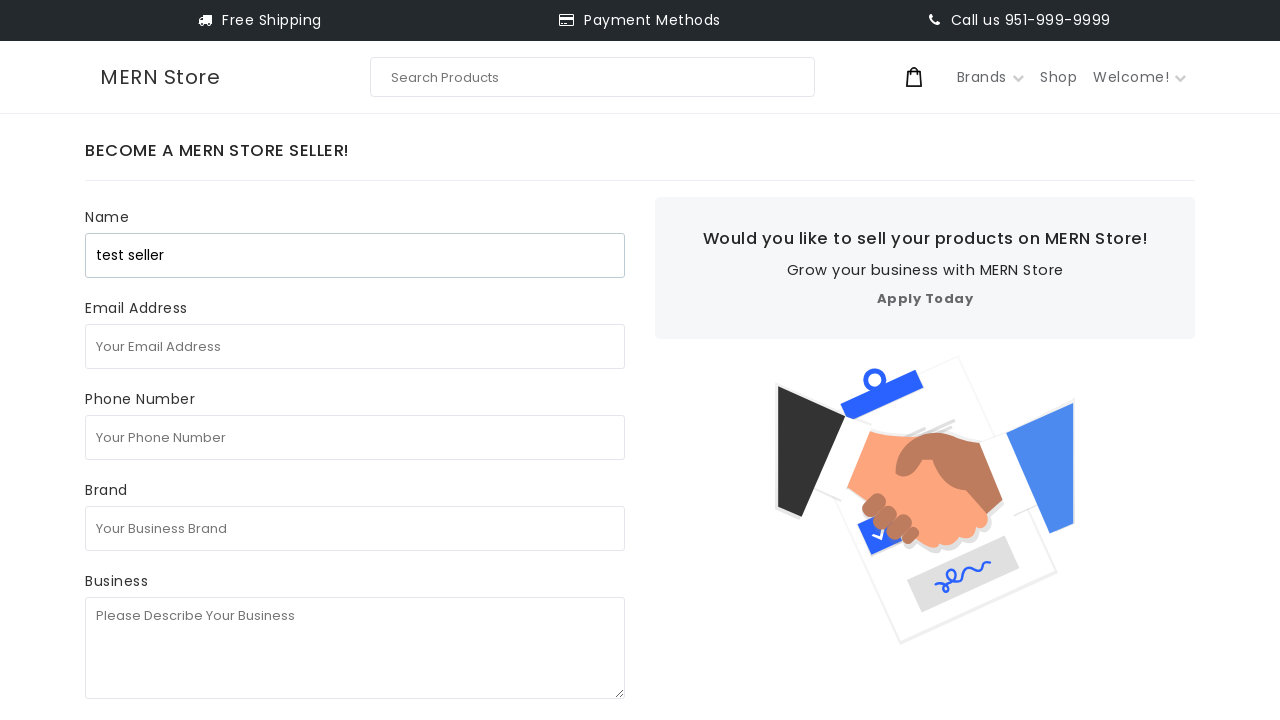

Clicked email address field at (355, 346) on internal:attr=[placeholder="Your Email Address"i]
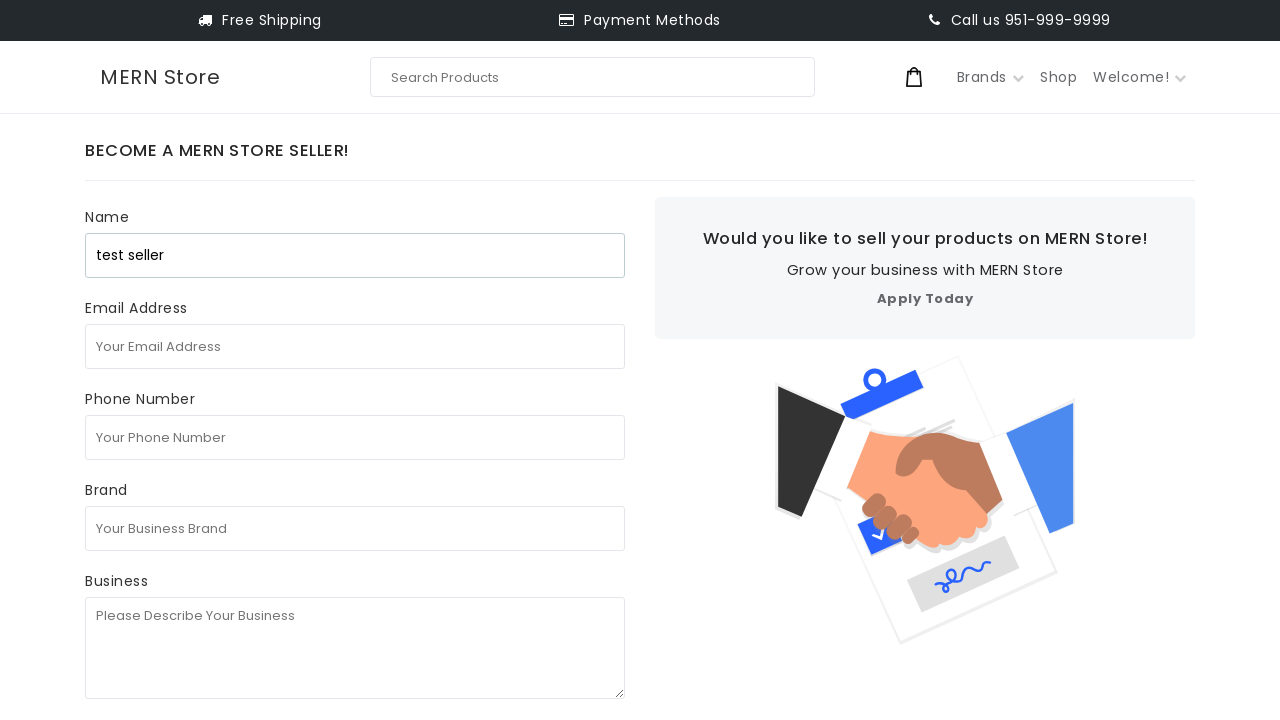

Filled email address field with 'seller8472931@gmail.com' on internal:attr=[placeholder="Your Email Address"i]
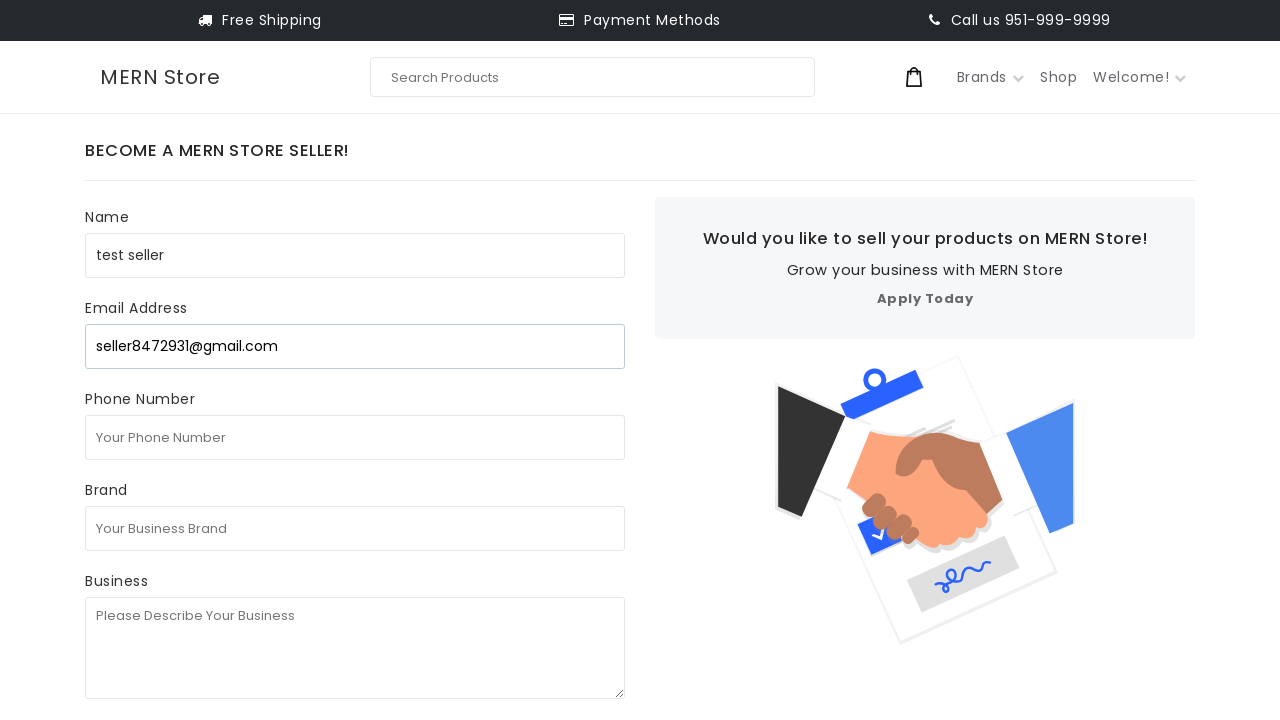

Clicked phone number field at (355, 437) on internal:attr=[placeholder="Your Phone Number"i]
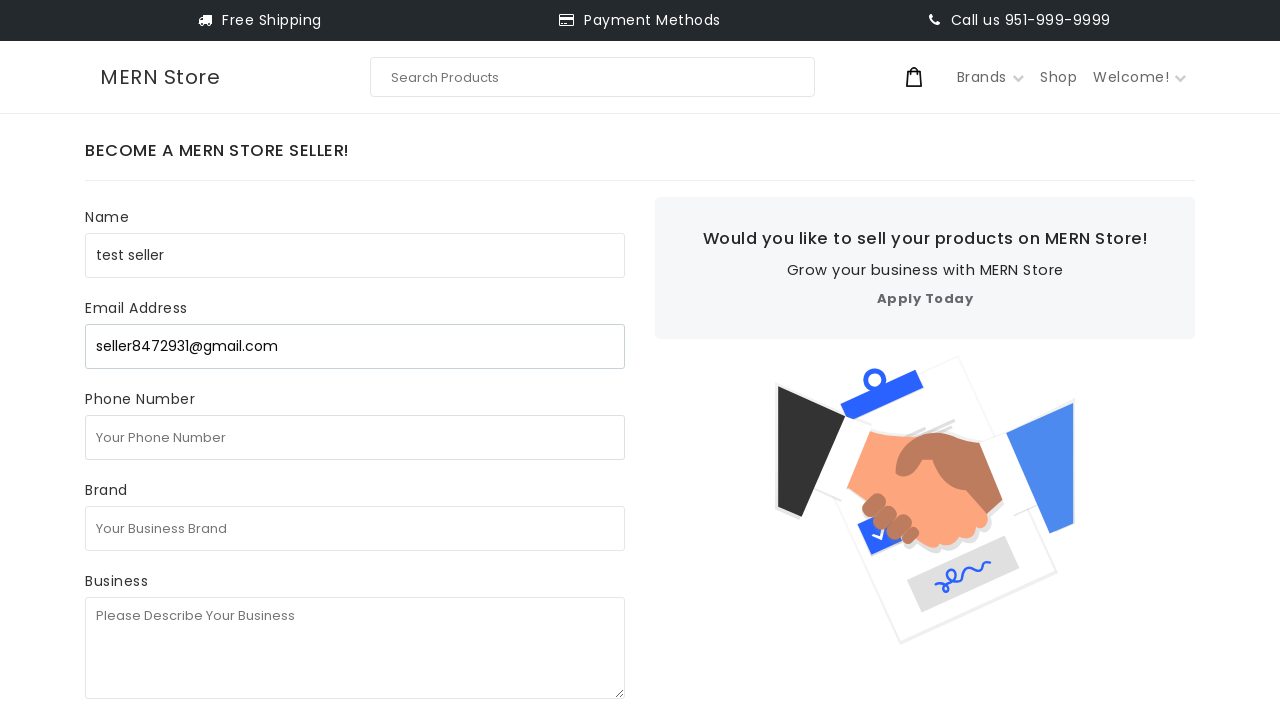

Filled phone number field with '1231231231' on internal:attr=[placeholder="Your Phone Number"i]
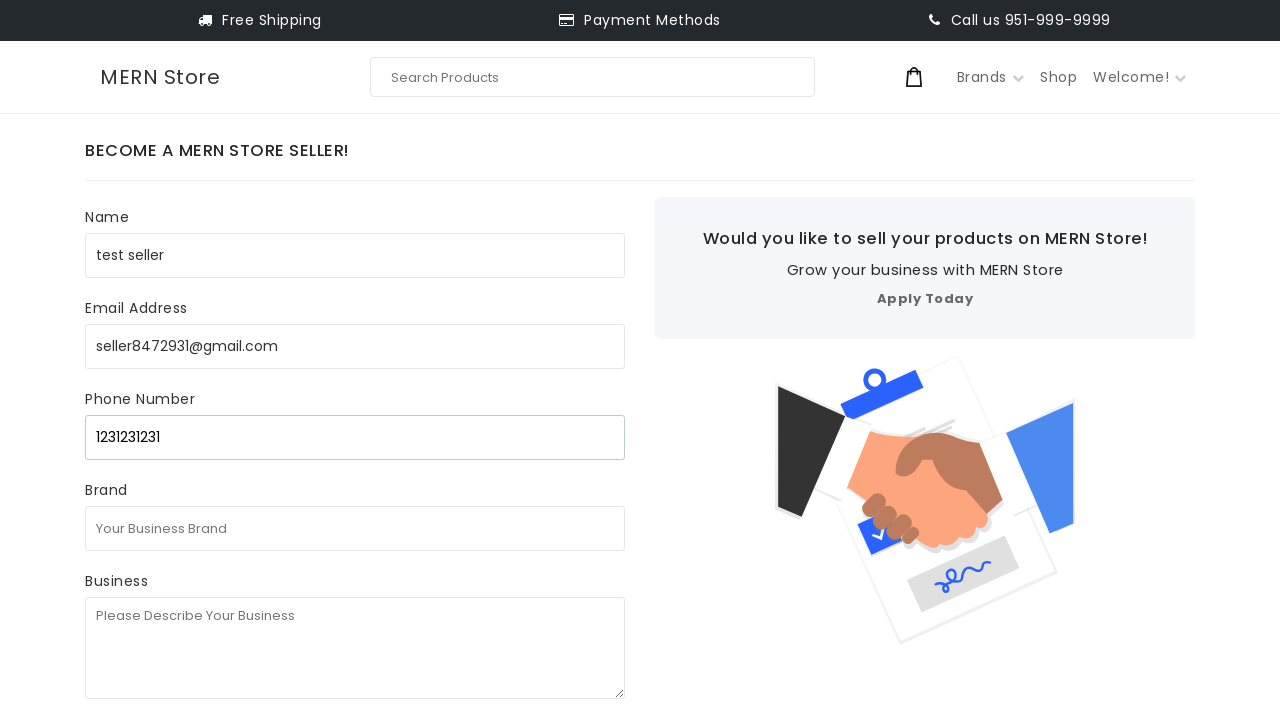

Clicked business brand field at (355, 528) on internal:attr=[placeholder="Your Business Brand"i]
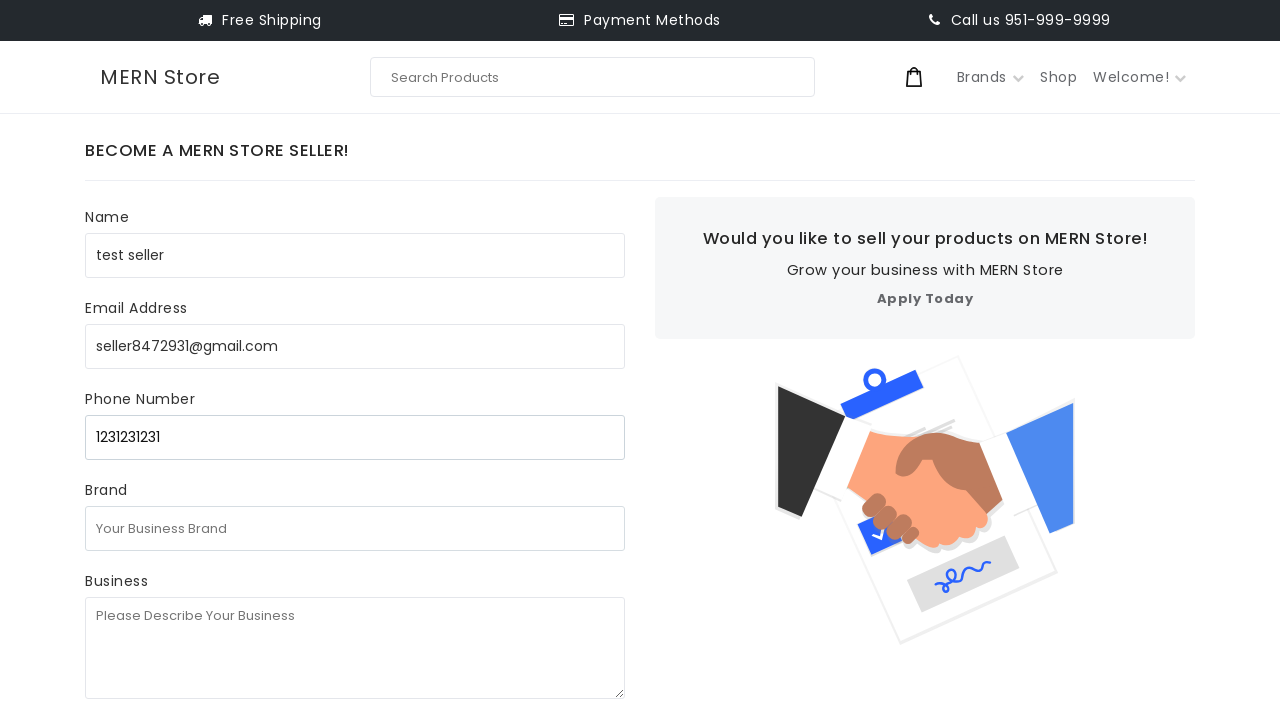

Filled business brand field with 'test business' on internal:attr=[placeholder="Your Business Brand"i]
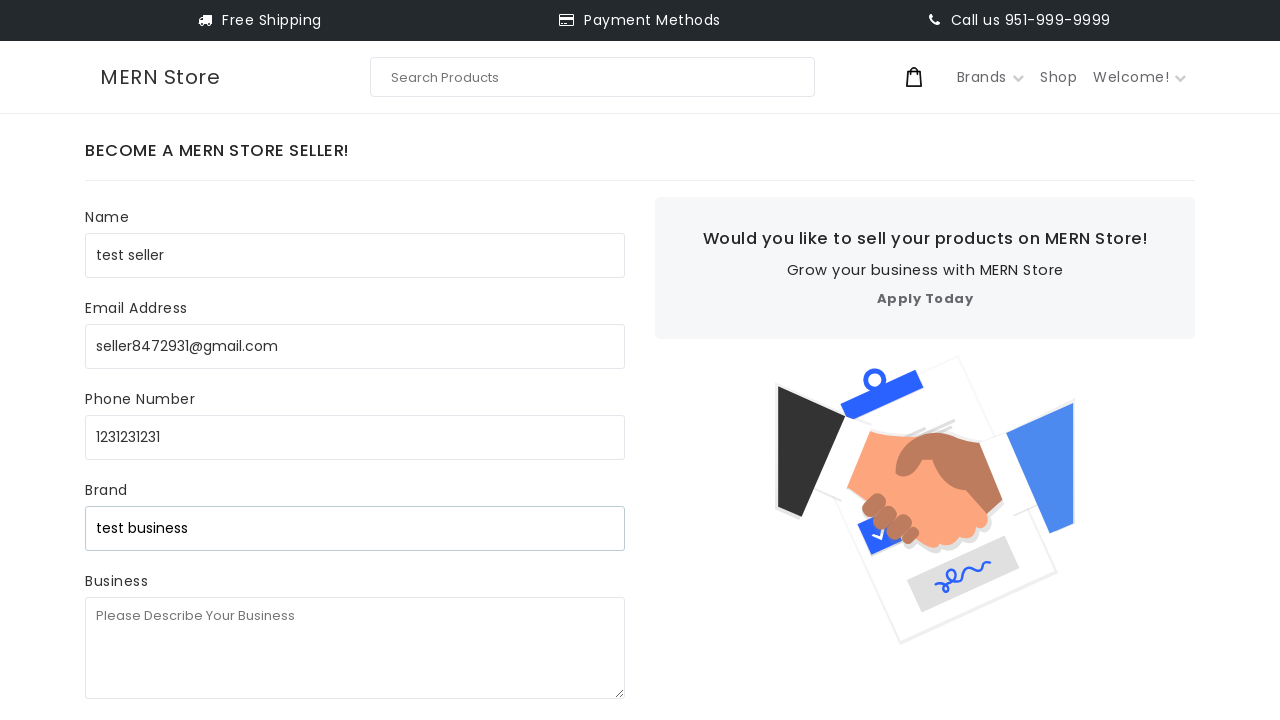

Clicked business description field at (355, 648) on internal:attr=[placeholder="Please Describe Your Business"i]
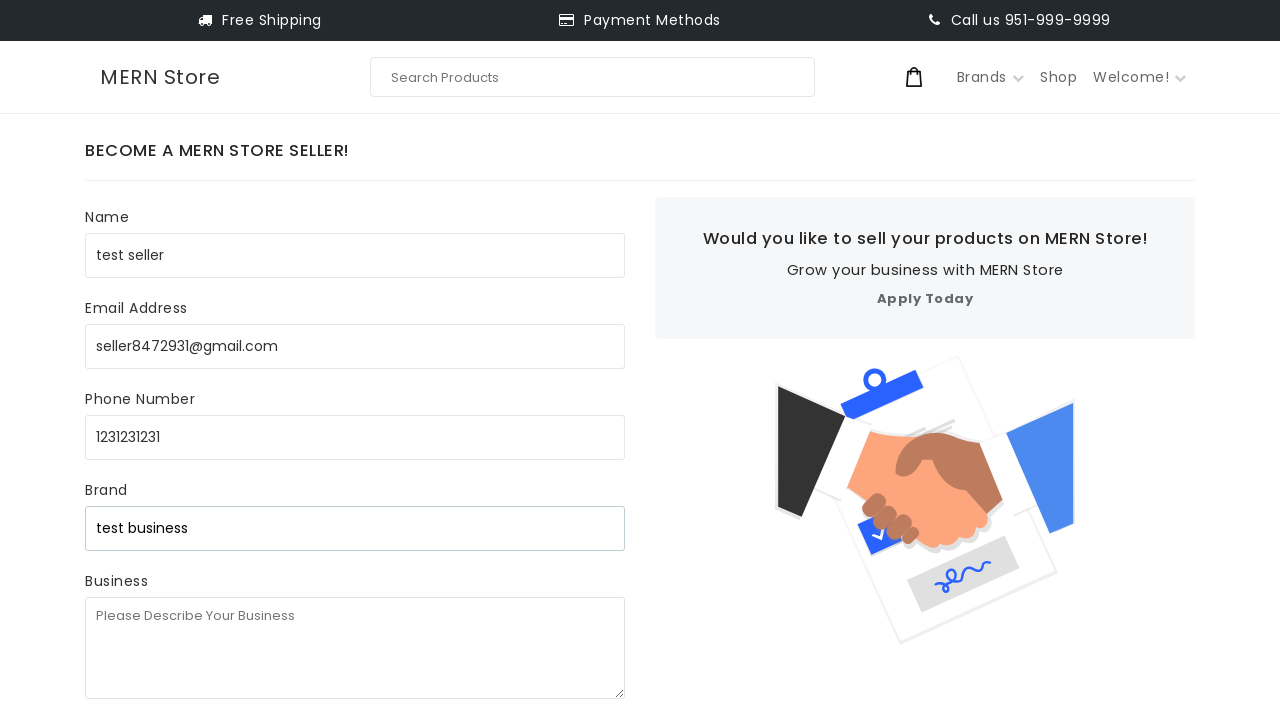

Filled business description field with 'test test testc' on internal:attr=[placeholder="Please Describe Your Business"i]
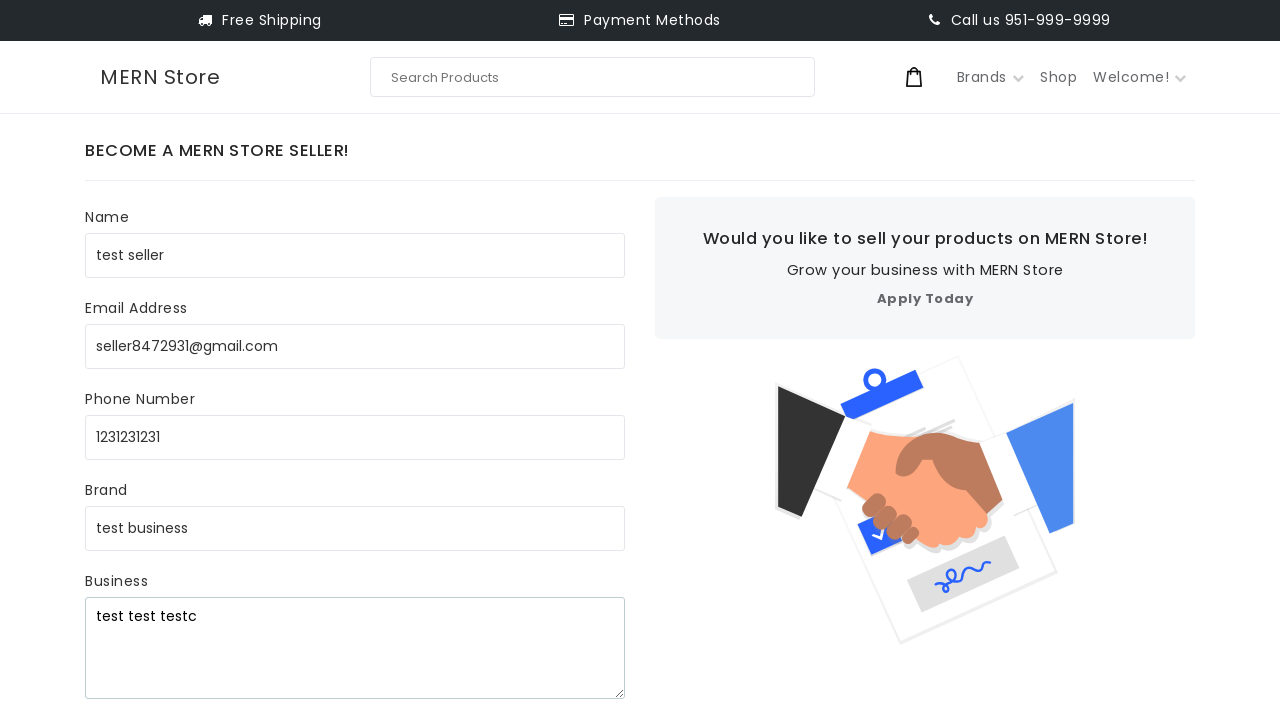

Clicked Submit button to register seller account at (152, 382) on internal:role=button[name="Submit"i]
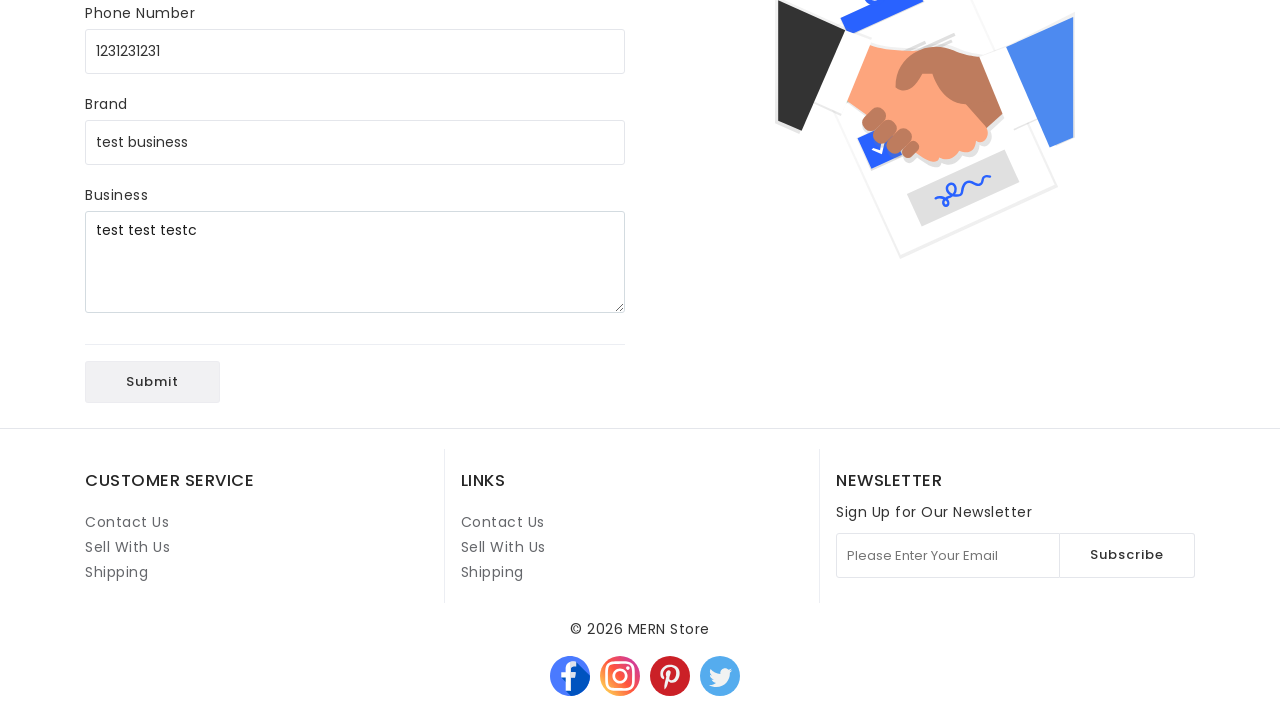

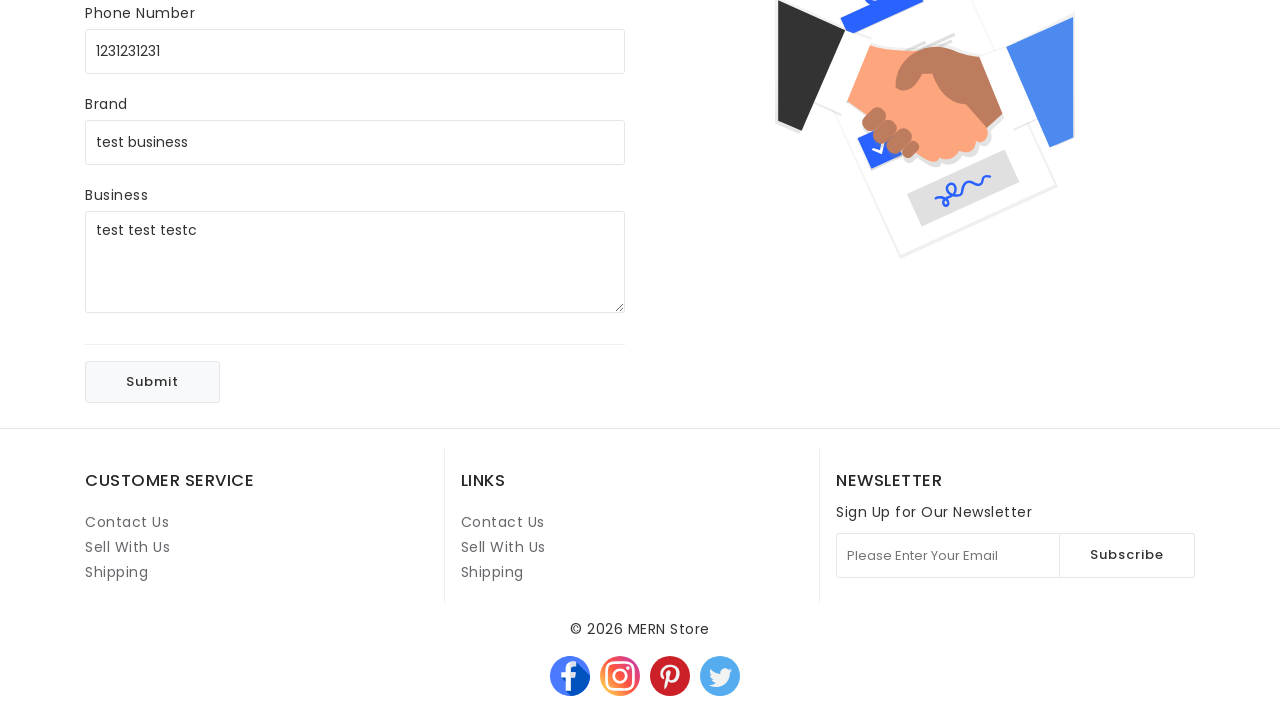